Tests explicit wait functionality by clicking a timer button and waiting for a specific element to become visible after a delay

Starting URL: http://seleniumpractise.blogspot.in/2016/08/how-to-use-explicit-wait-in-selenium.html

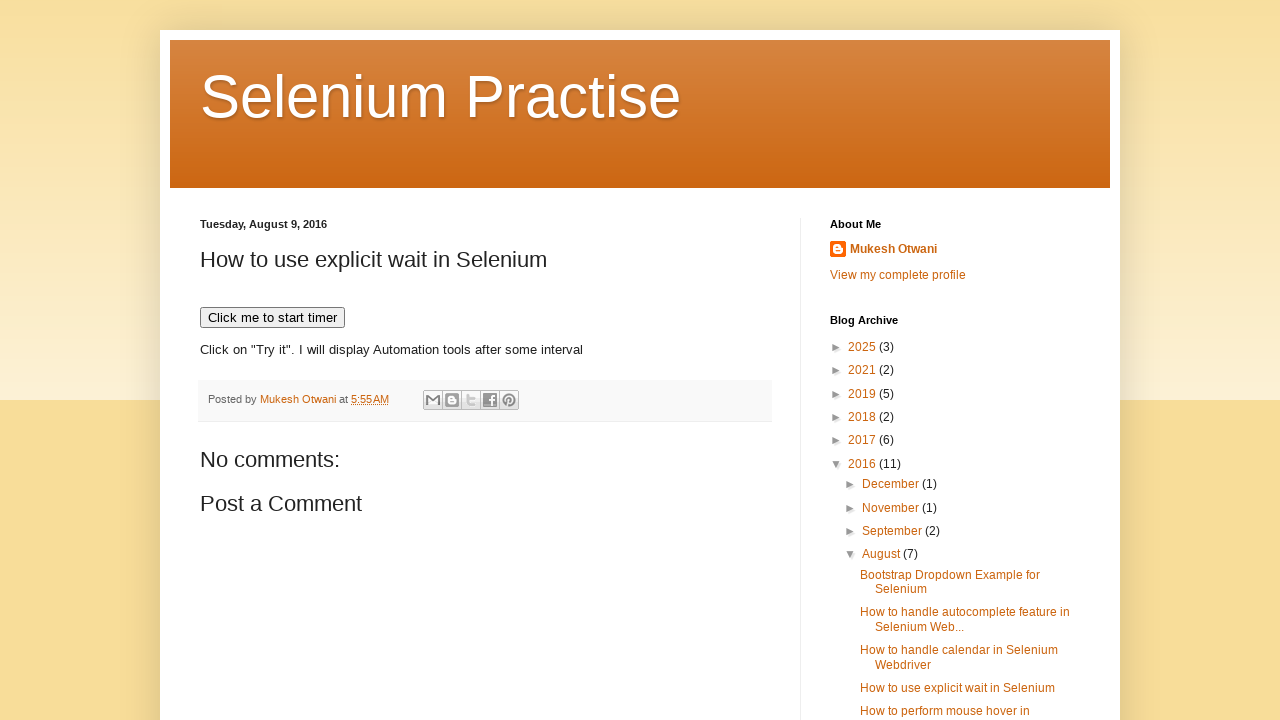

Navigated to explicit wait test page
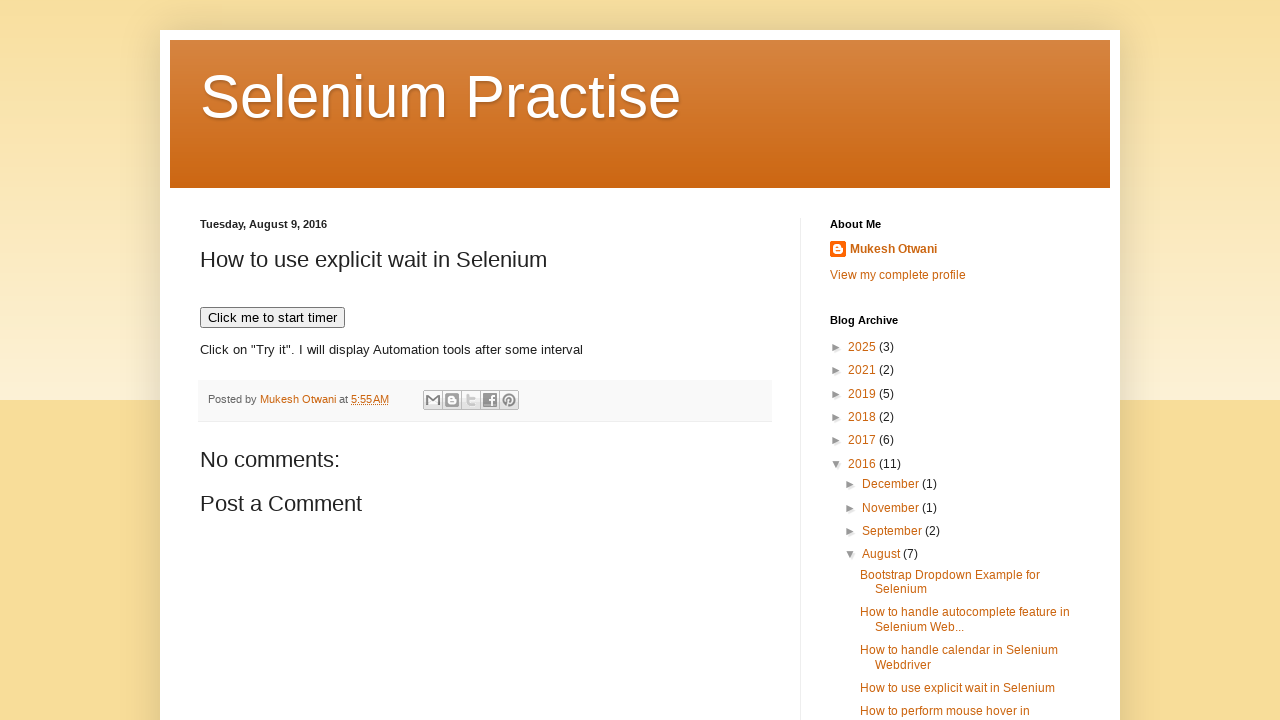

Clicked timer button to start the timer at (272, 318) on xpath=//button[text()='Click me to start timer']
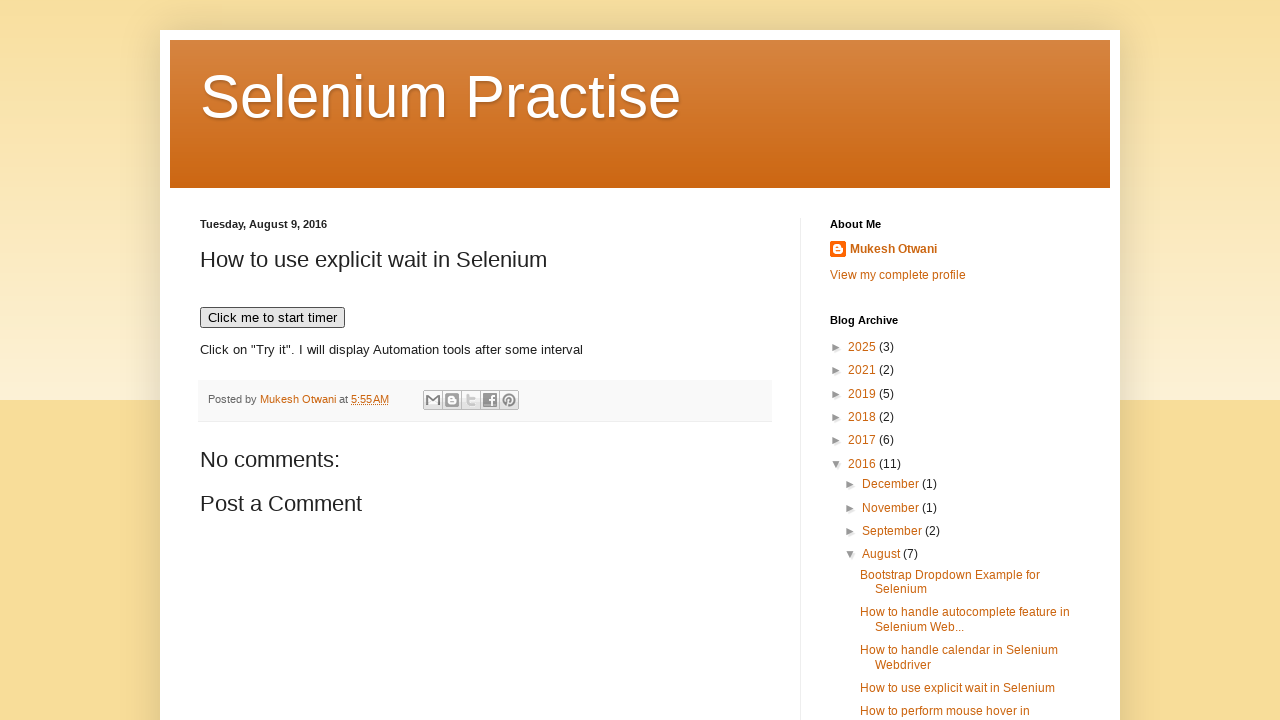

Waited for WebDriver element to become visible after timer delay
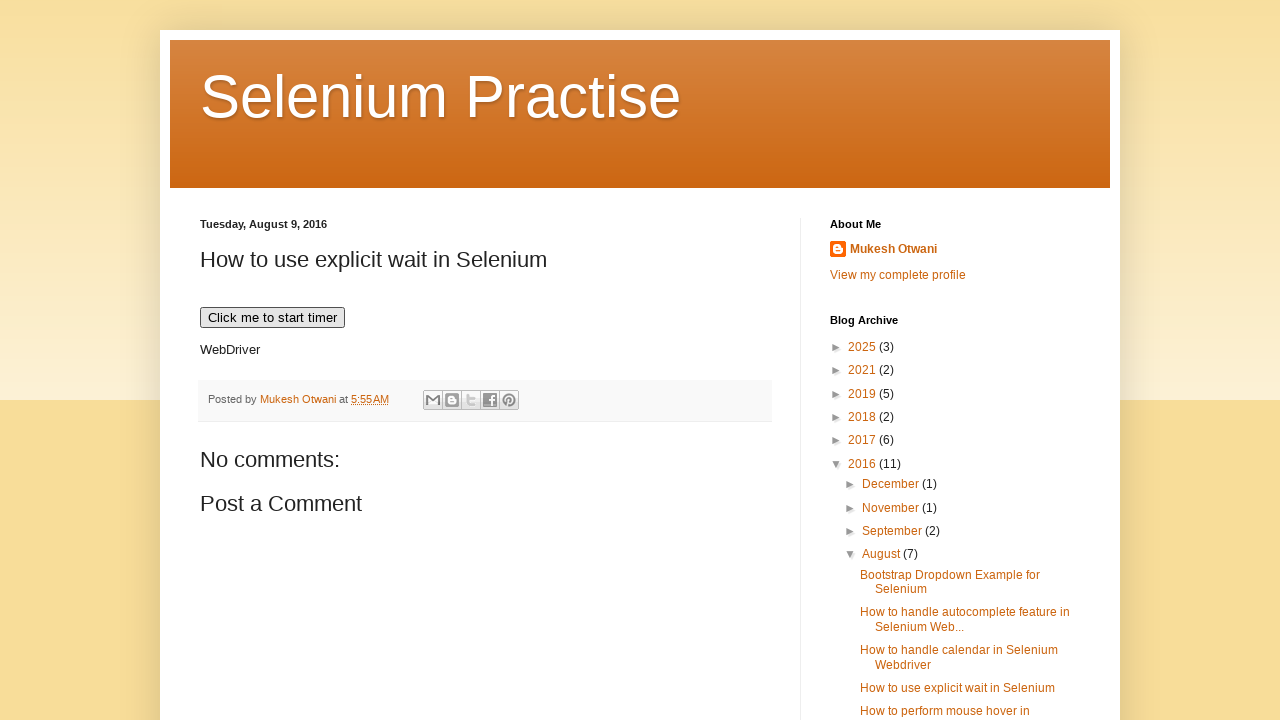

Verified that WebDriver element is visible
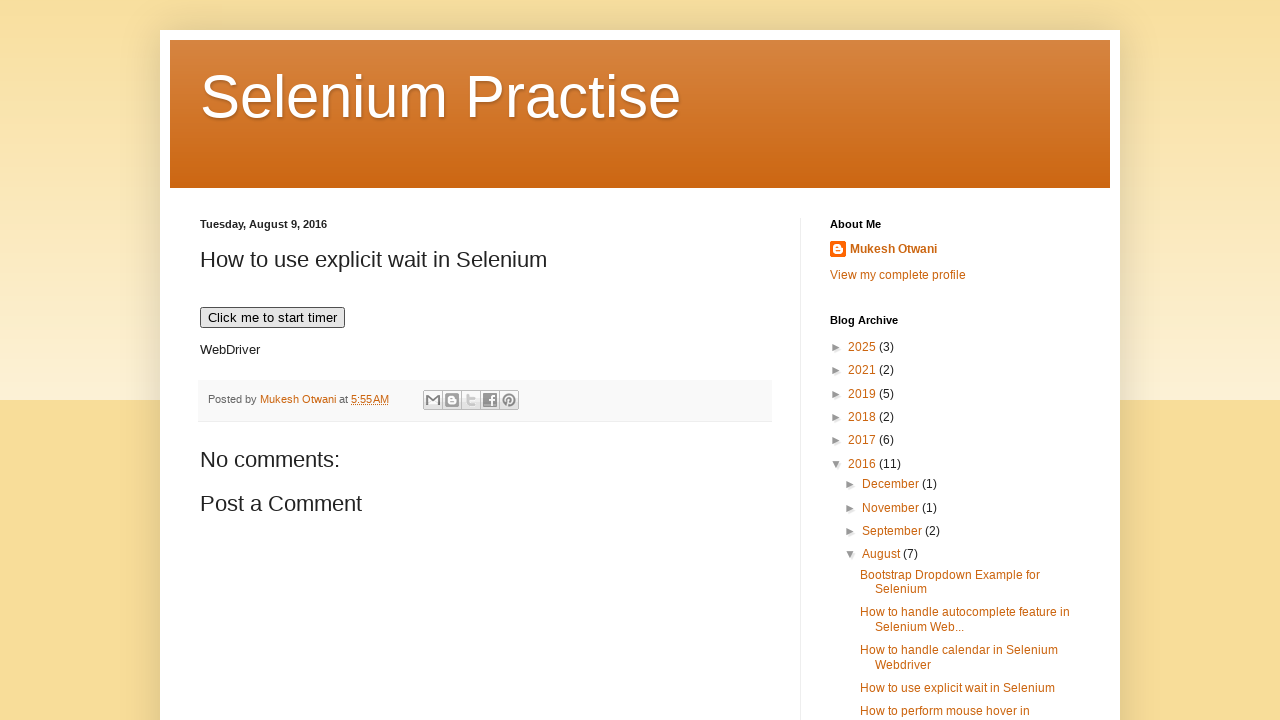

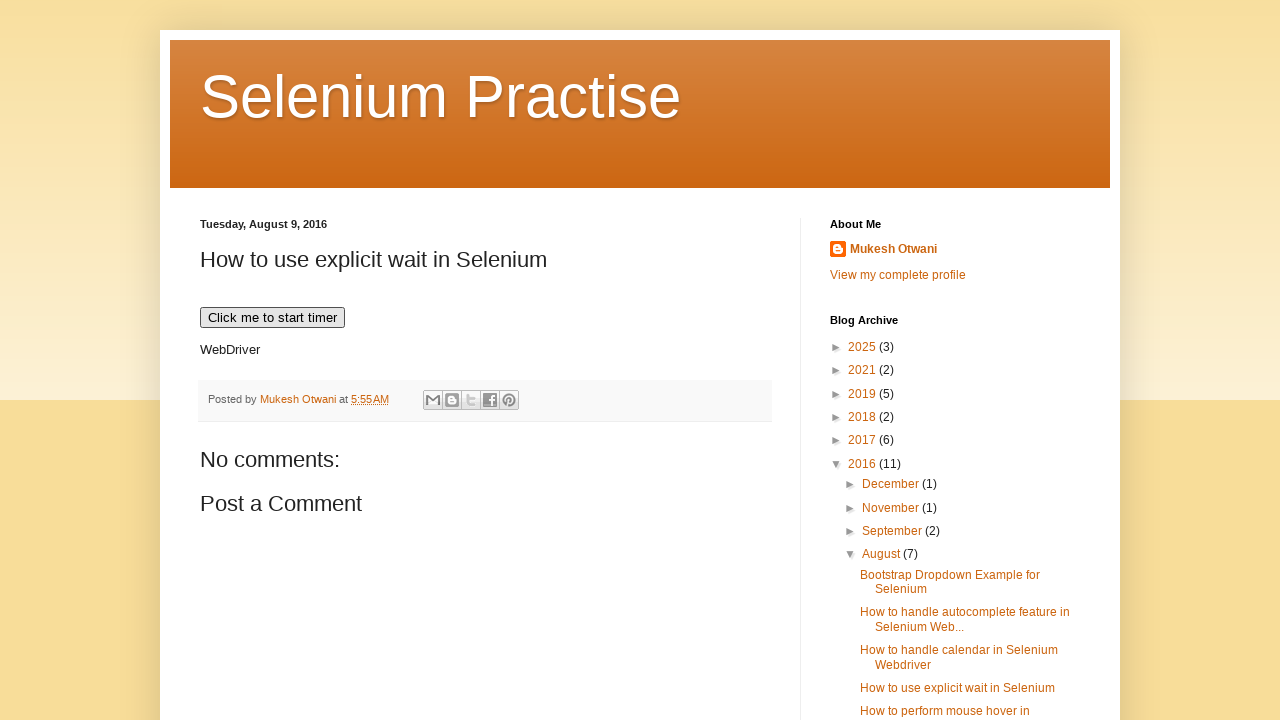